Tests basic browser navigation commands including navigating to a URL, going back, going forward, and refreshing the page on Flipkart website.

Starting URL: https://www.flipkart.com

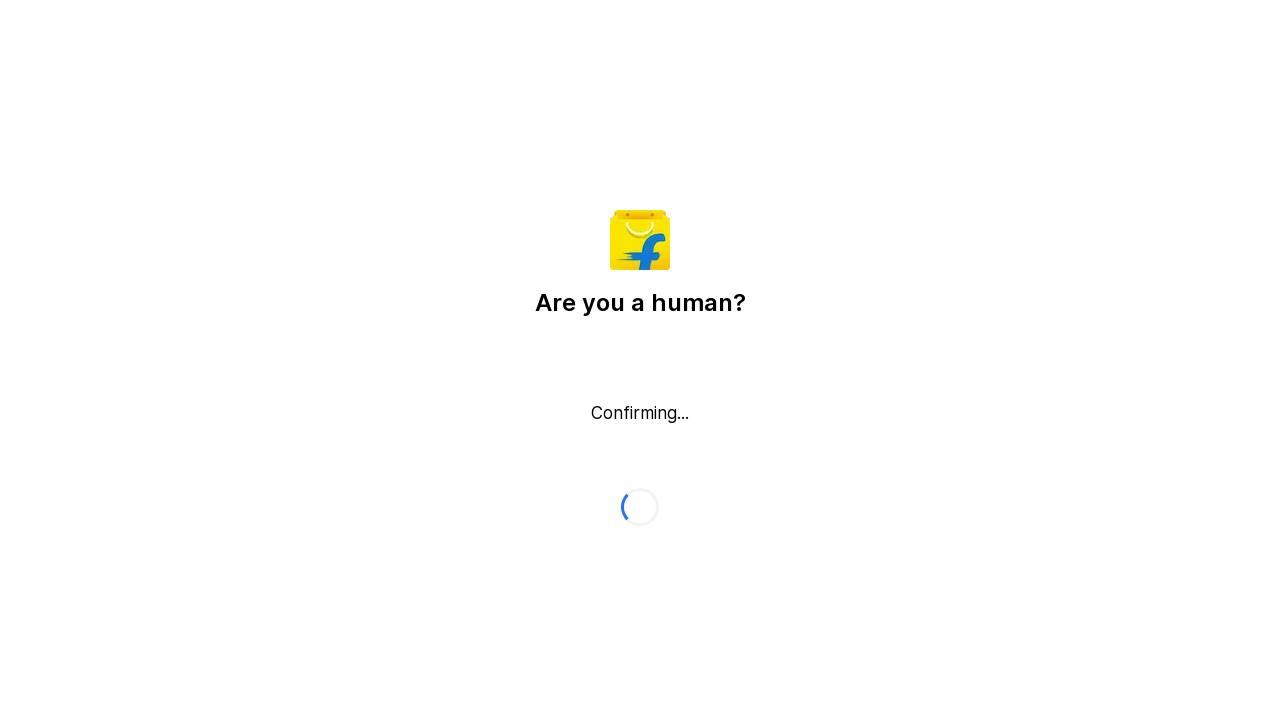

Navigated back to previous page in history
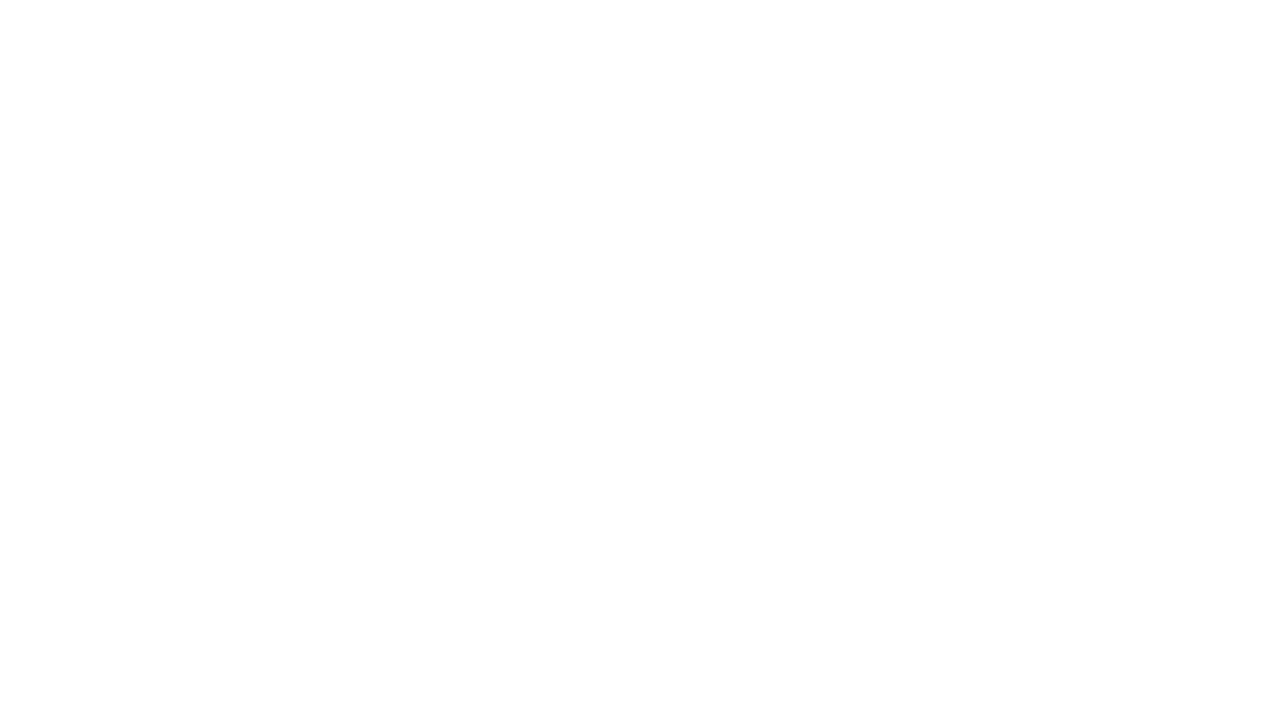

Navigated forward to next page in history
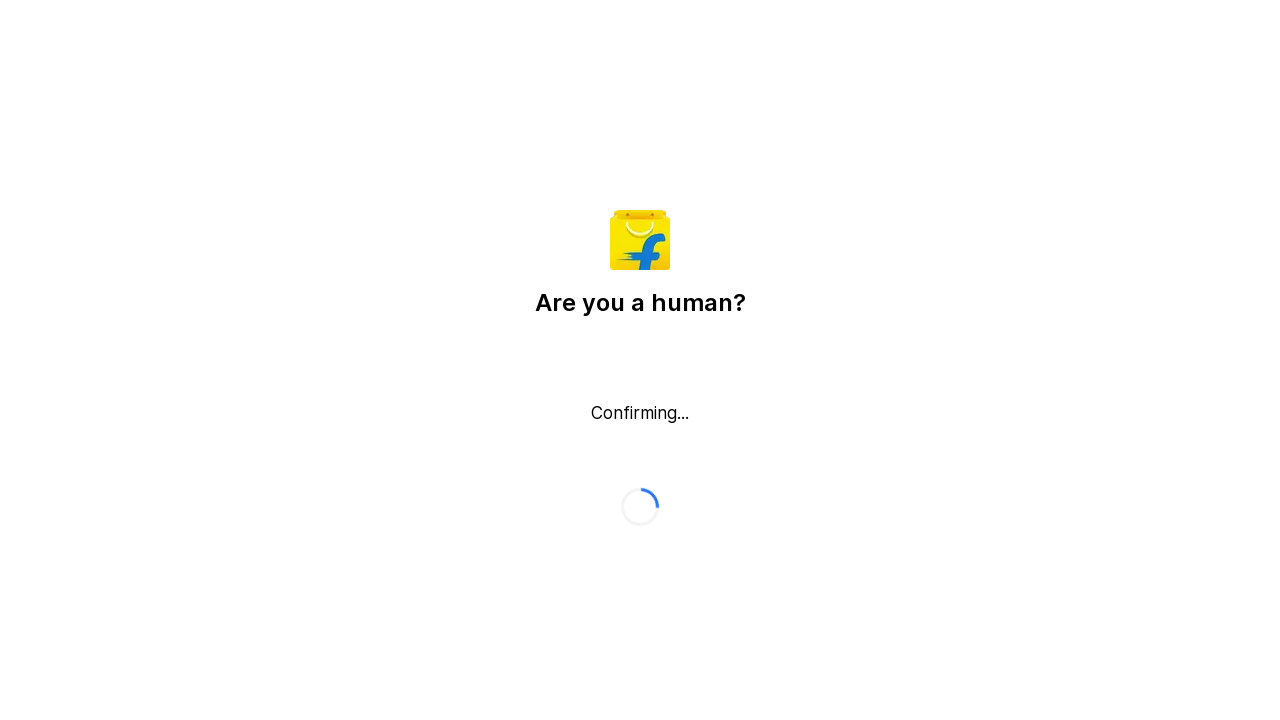

Refreshed the current page
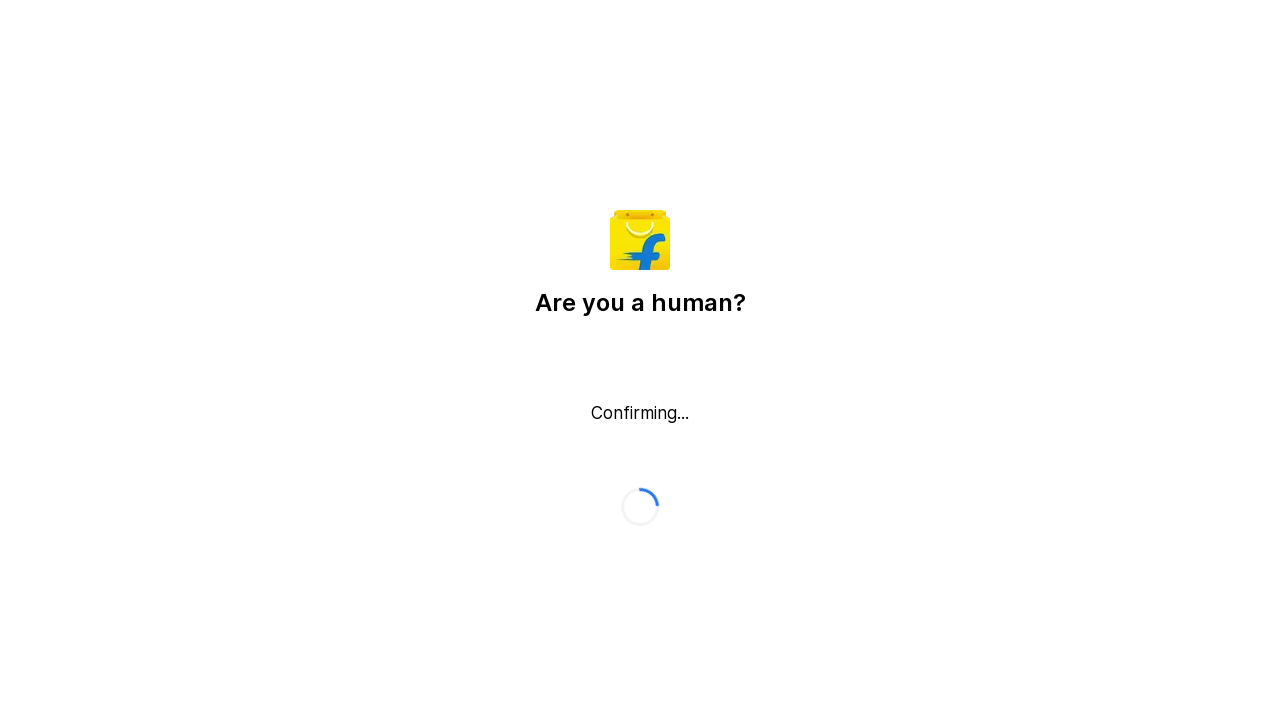

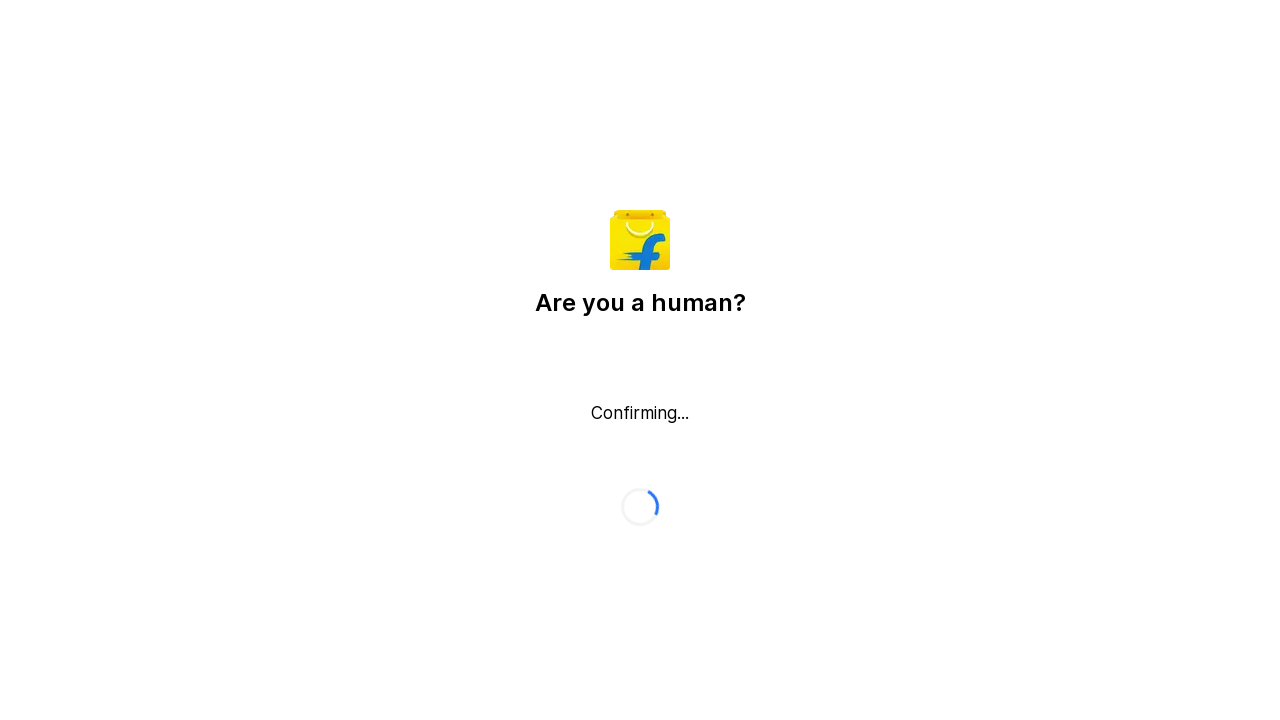